Tests table sorting functionality and searches for specific items with pagination, verifying that clicking the column header sorts the table and finding prices of specific vegetables

Starting URL: https://rahulshettyacademy.com/seleniumPractise/#/offers

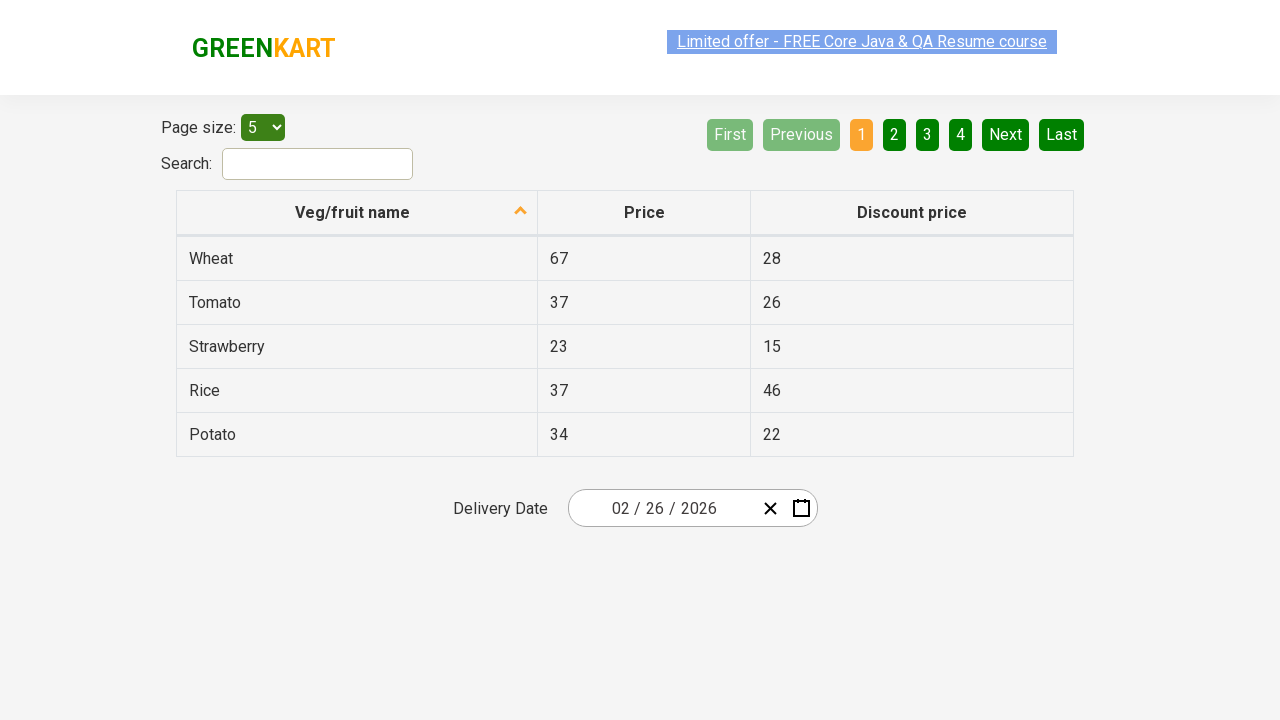

Clicked first column header to sort table at (357, 213) on xpath=//tr/th[1]
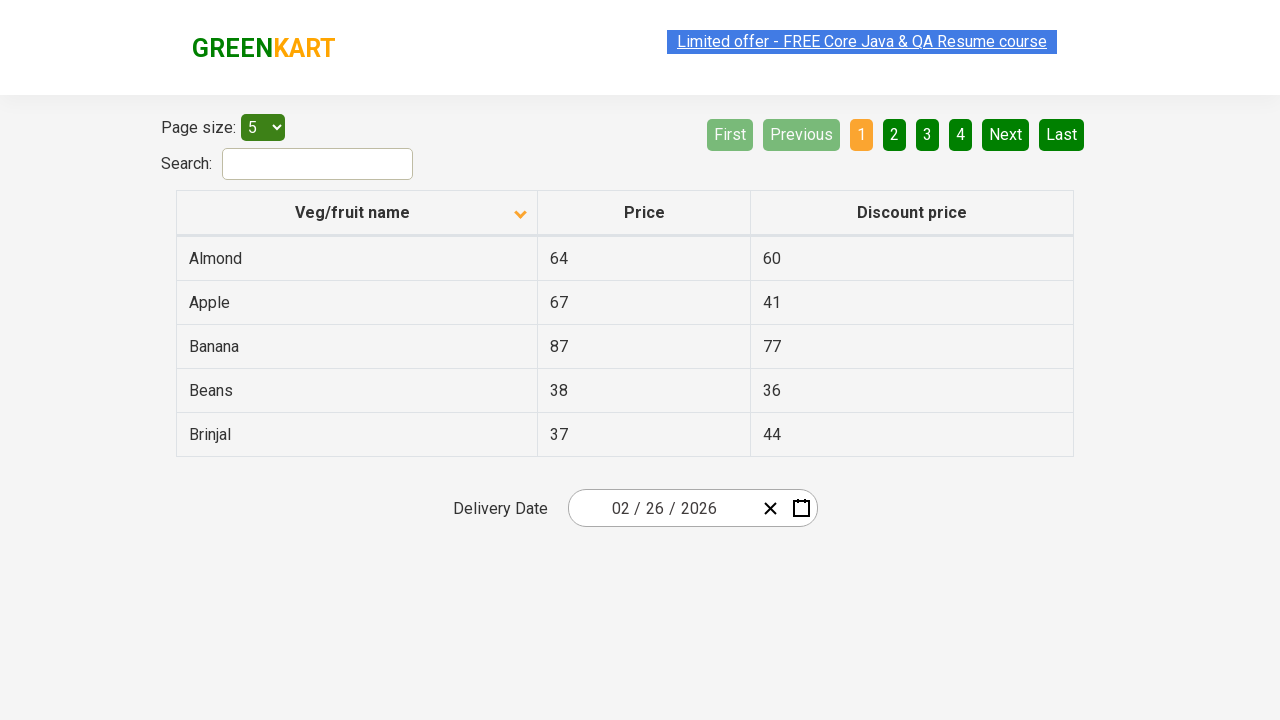

Table loaded and first column cells are visible
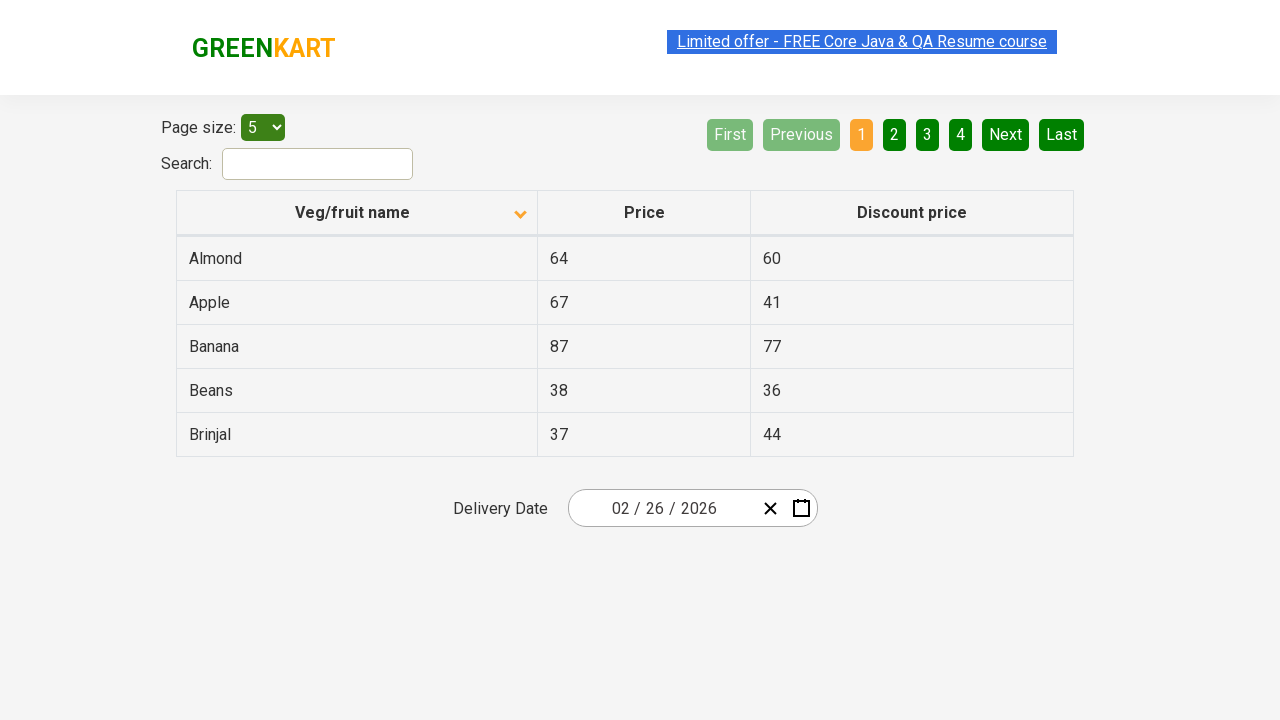

Retrieved 5 items from first column
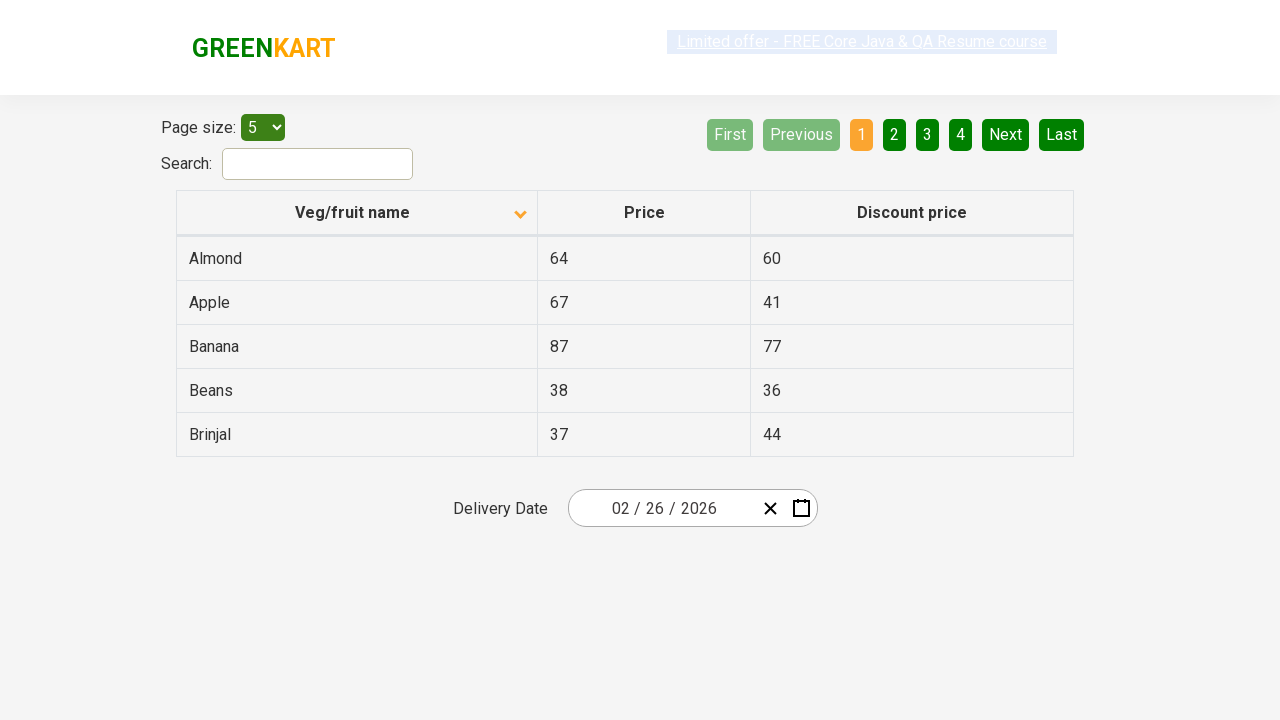

Verified table is properly sorted alphabetically
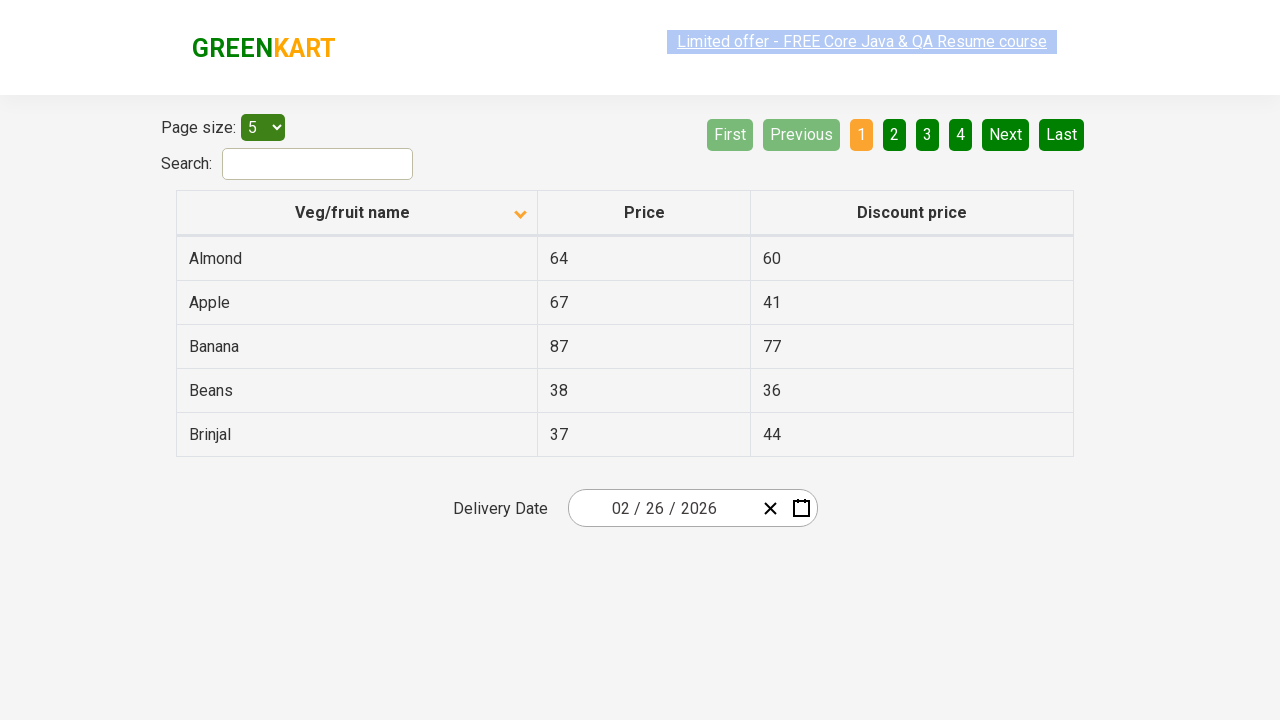

Clicked Next button to navigate to next page at (1006, 134) on [aria-label='Next']
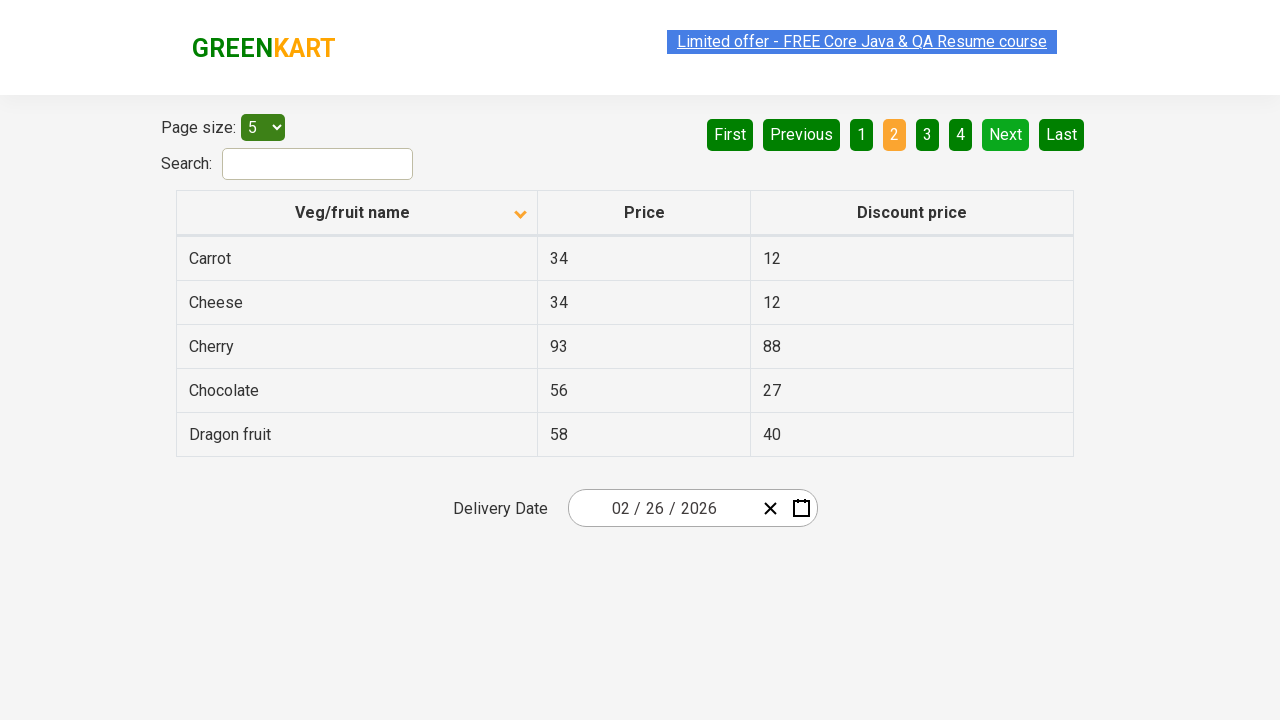

Next page loaded successfully
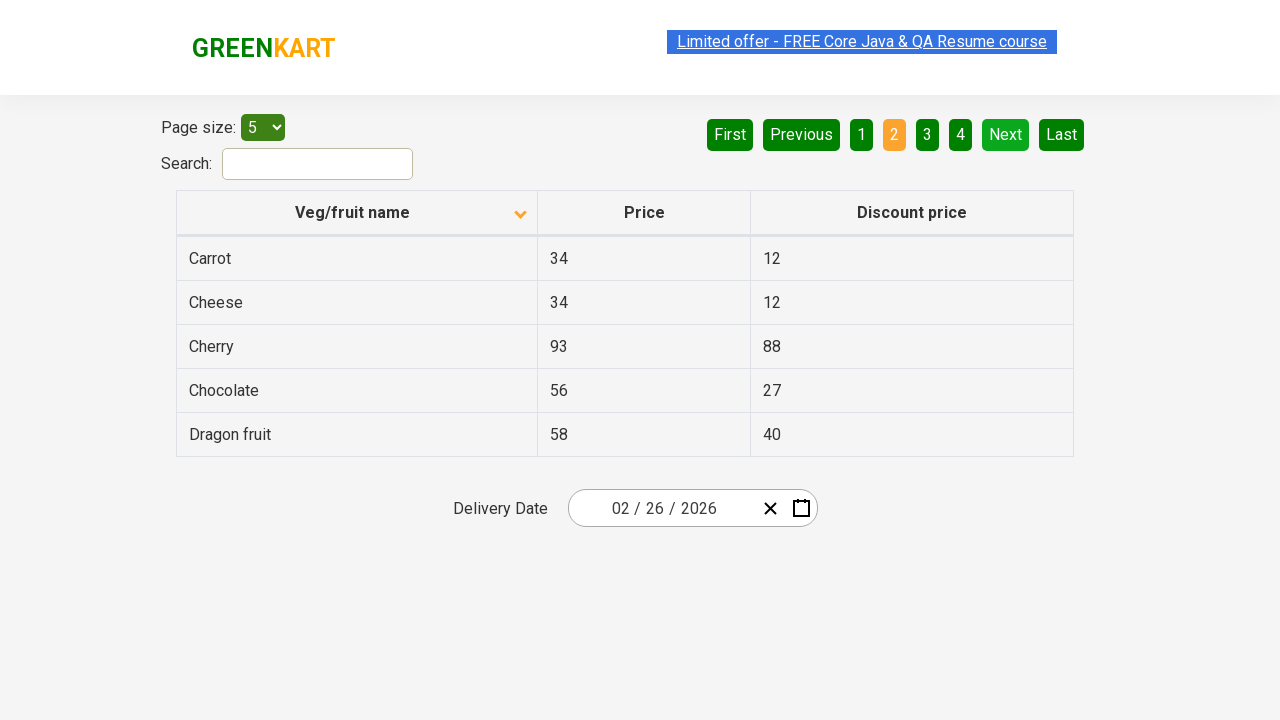

Clicked Next button to navigate to next page at (1006, 134) on [aria-label='Next']
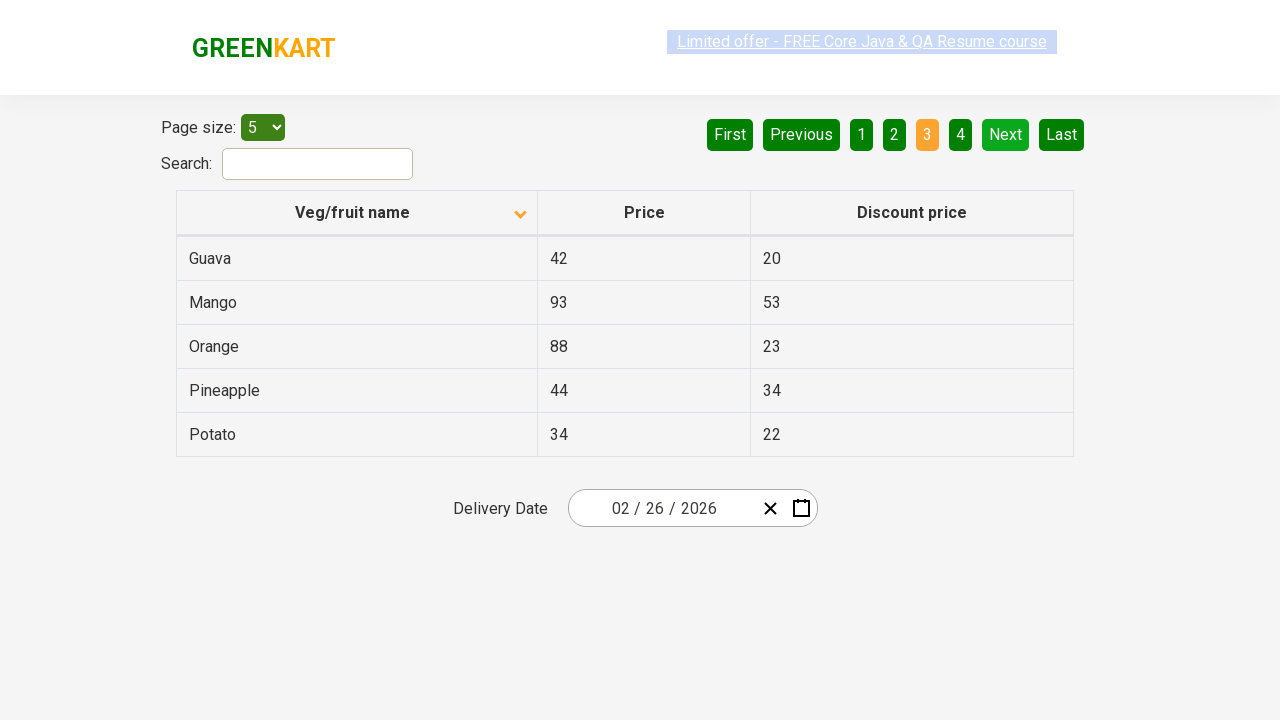

Next page loaded successfully
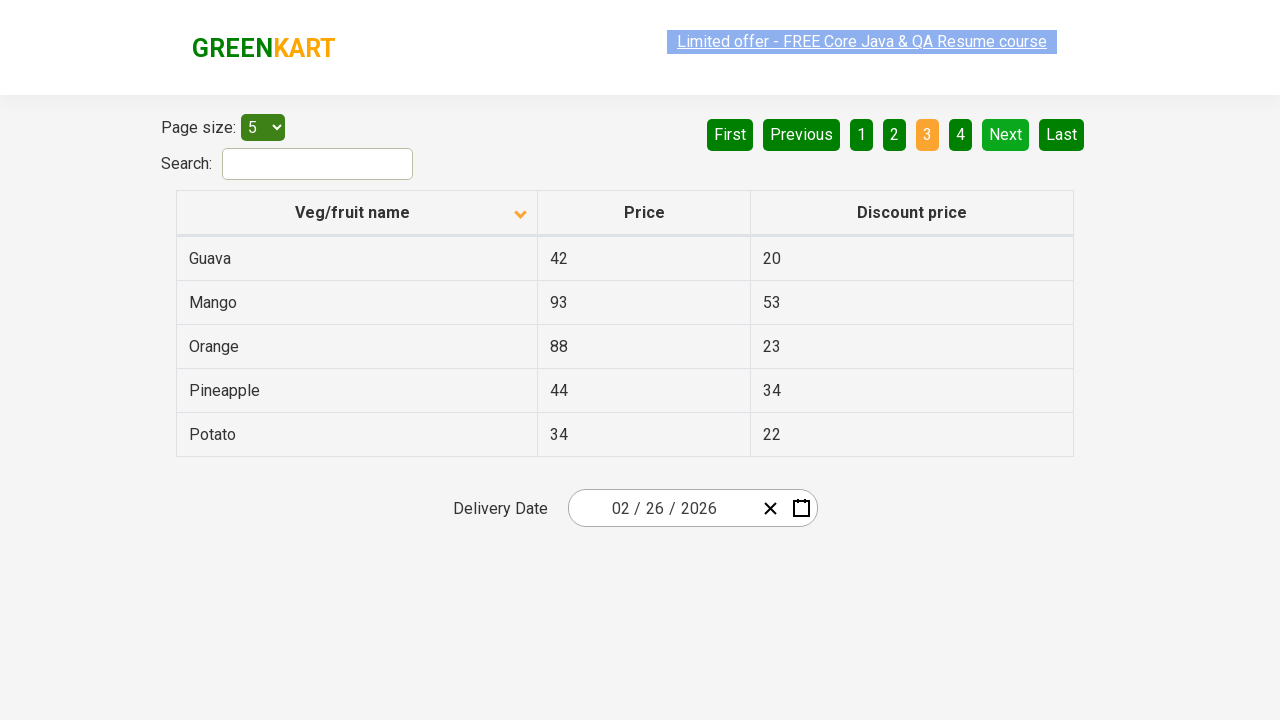

Clicked Next button to navigate to next page at (1006, 134) on [aria-label='Next']
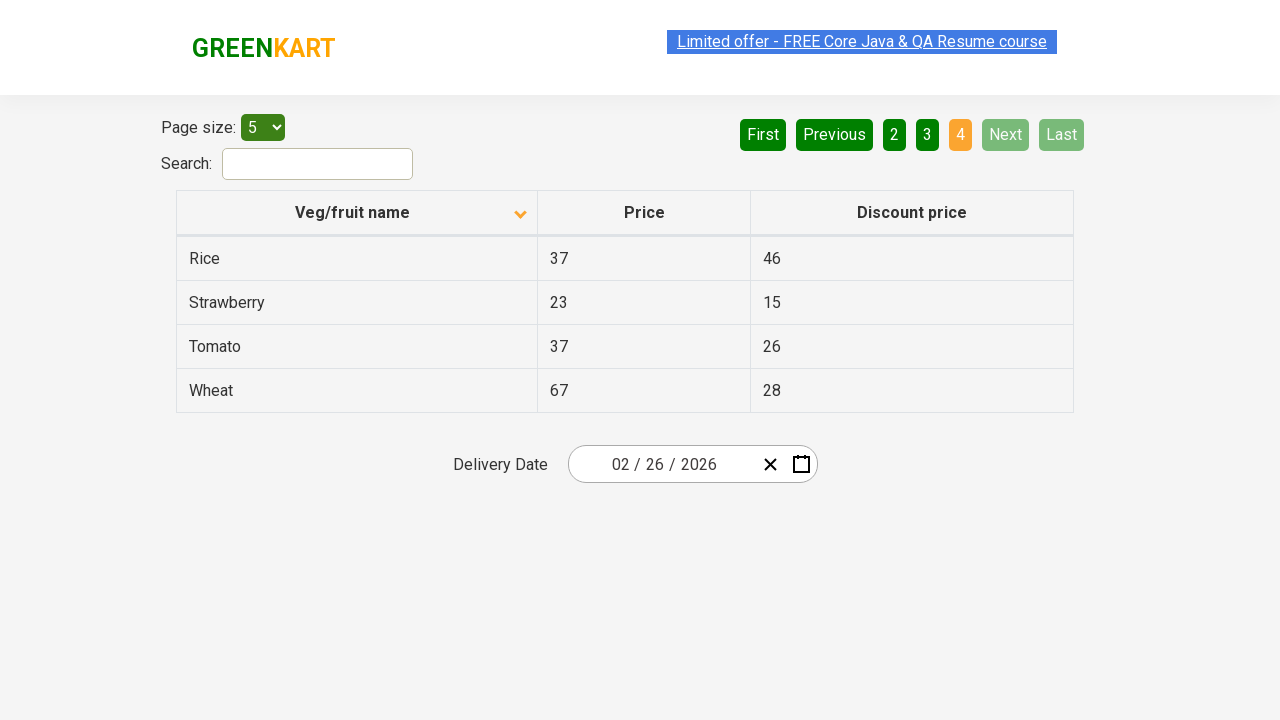

Next page loaded successfully
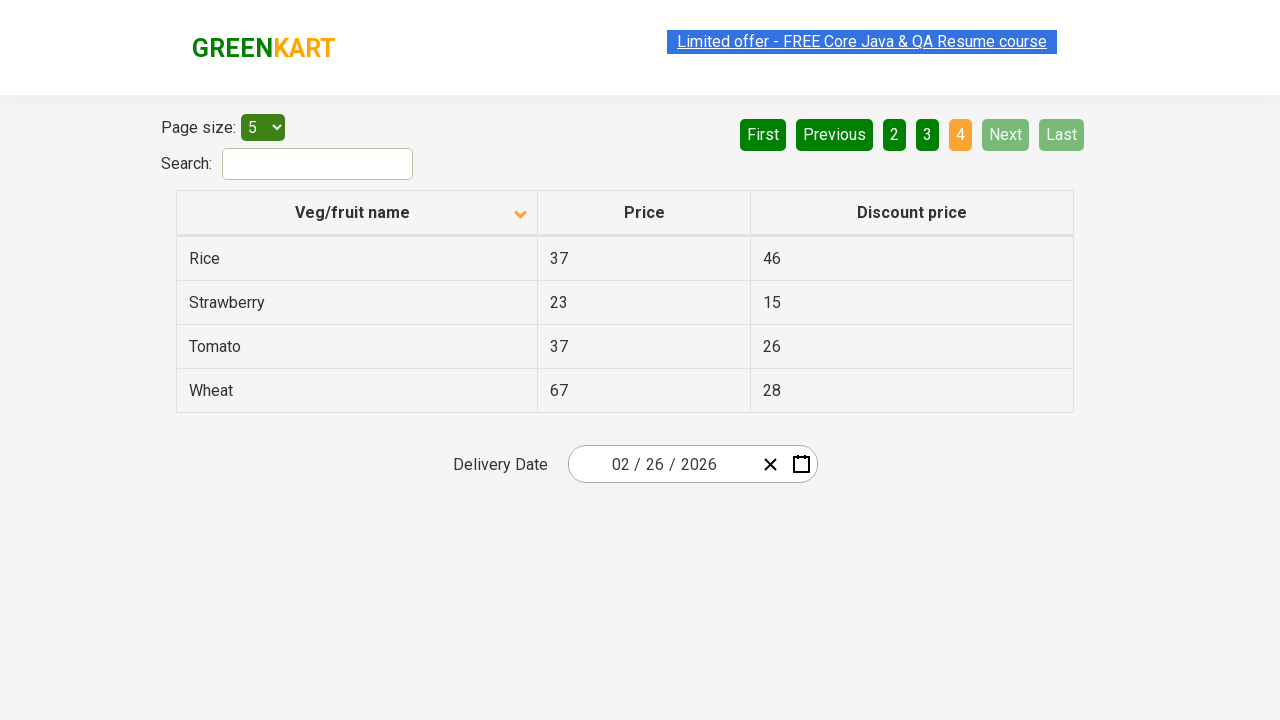

Found Rice on current page with price: 37
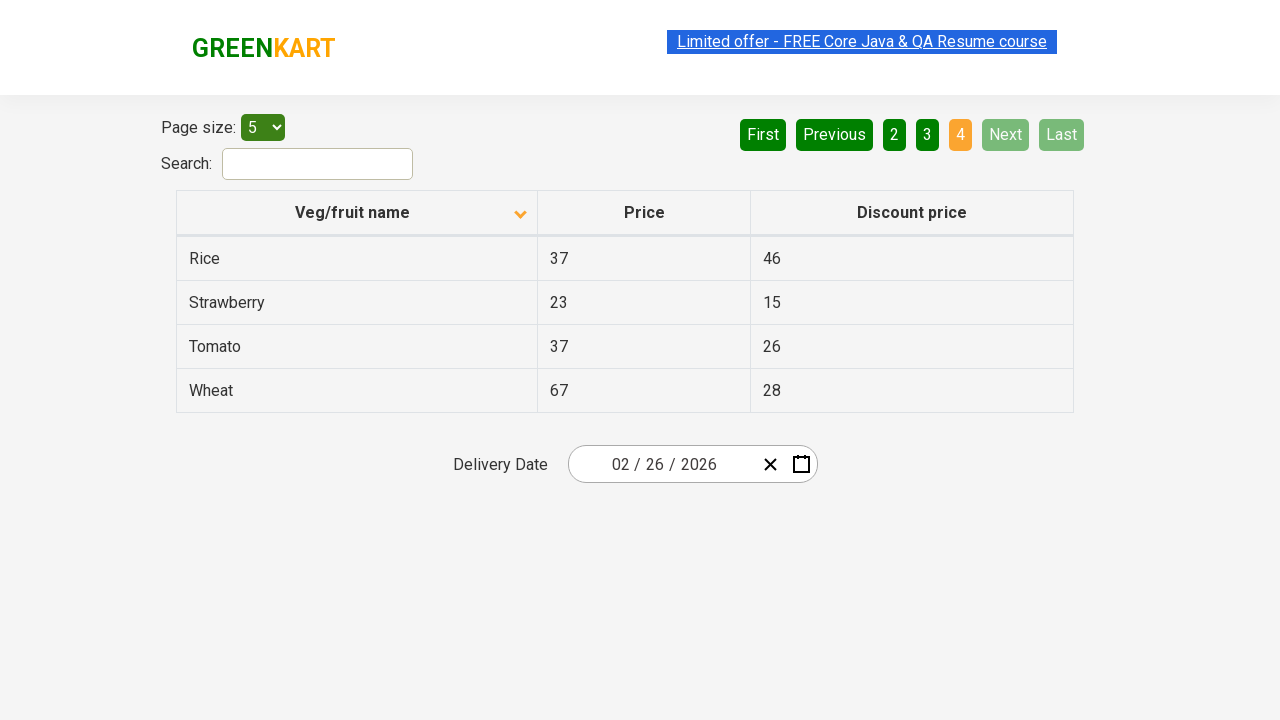

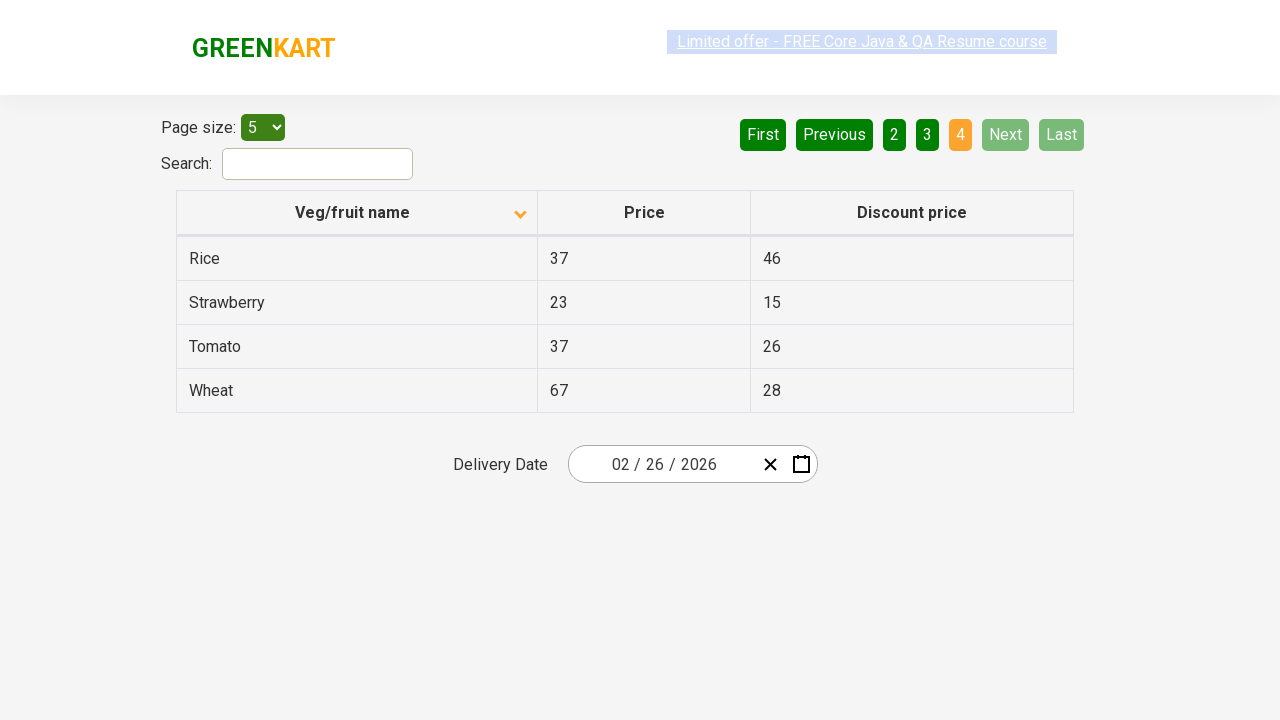